Demonstrates mouse hover interaction by moving to and clicking on the A/B Testing link

Starting URL: https://the-internet.herokuapp.com/

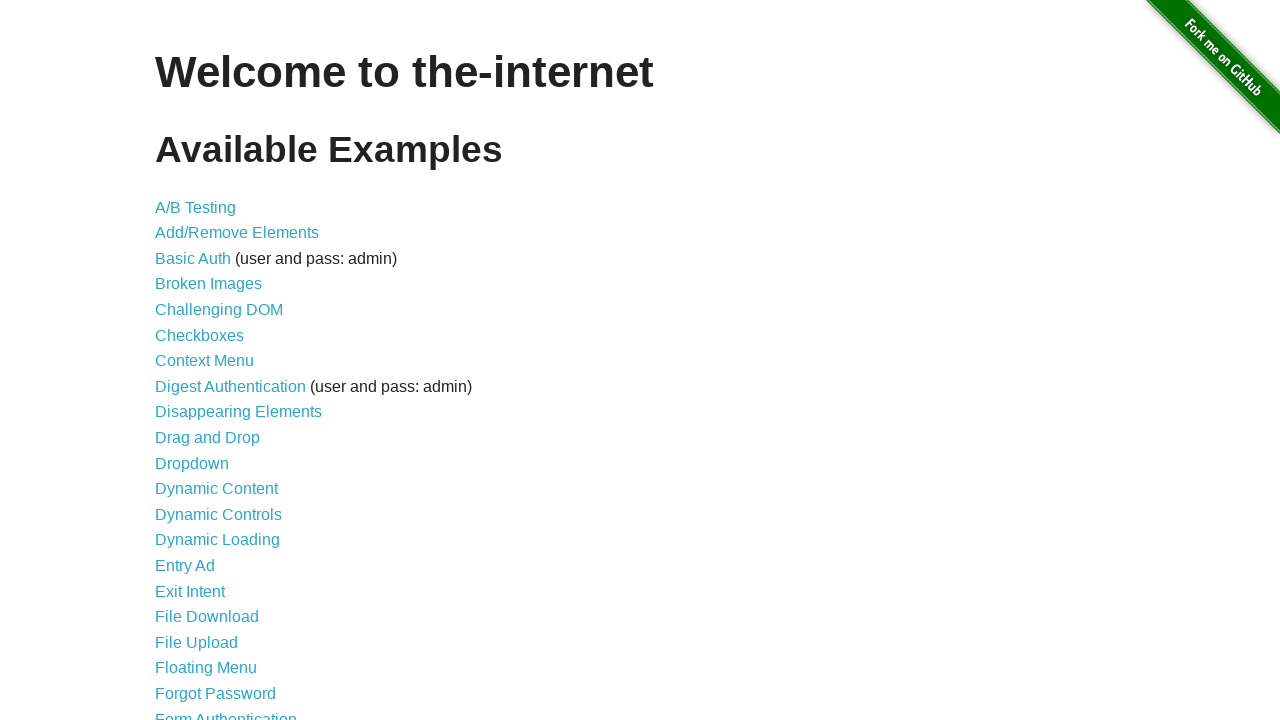

Located the A/B Testing link
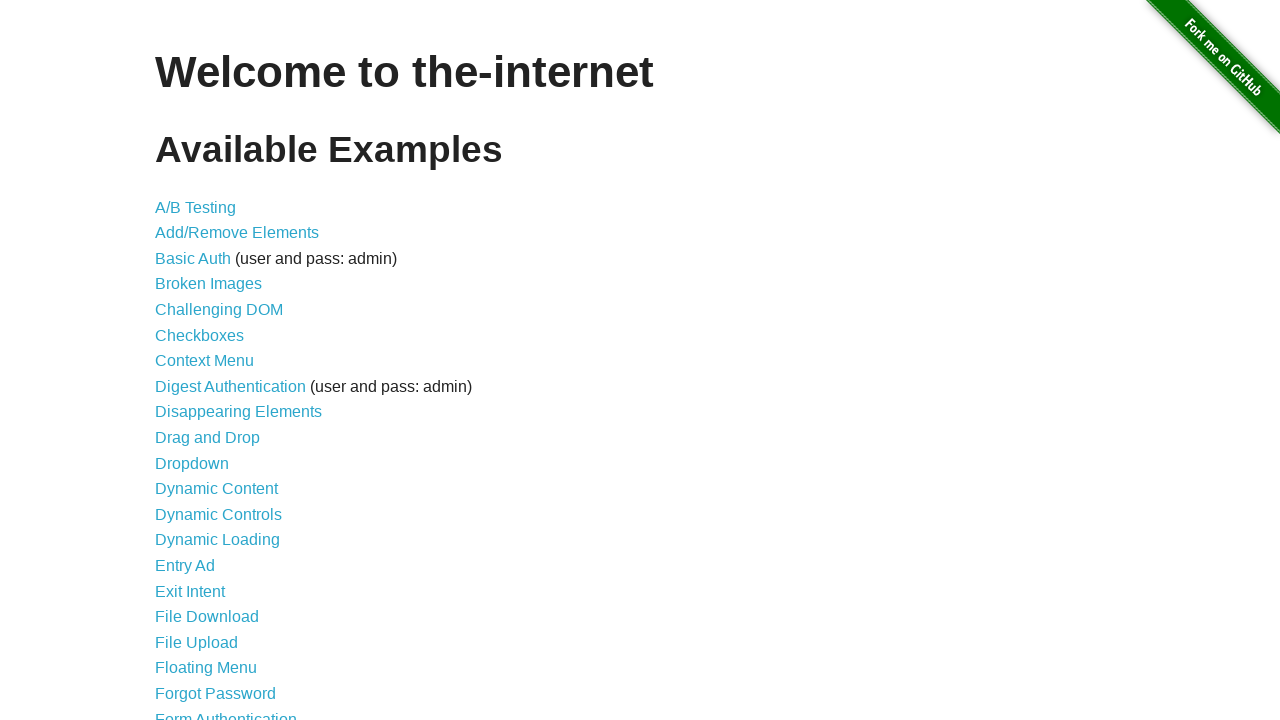

Hovered over the A/B Testing link at (196, 207) on xpath=//a[text()='A/B Testing']
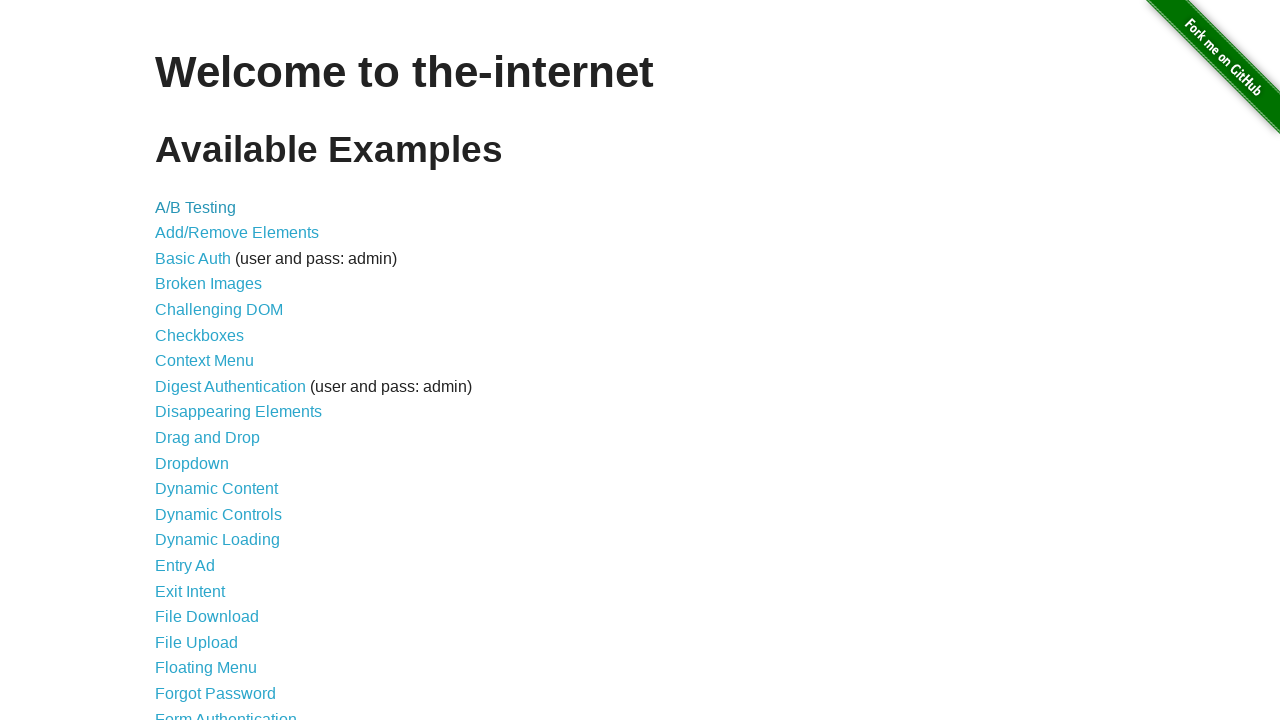

Clicked on the A/B Testing link at (196, 207) on xpath=//a[text()='A/B Testing']
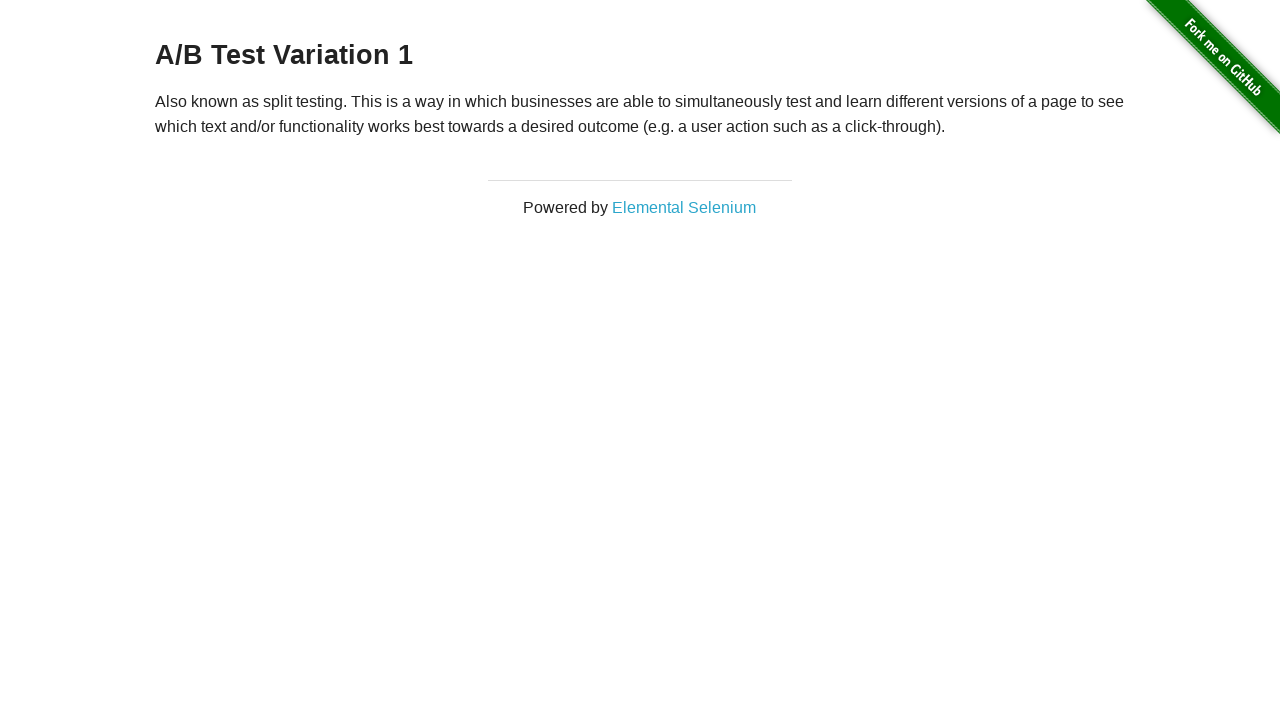

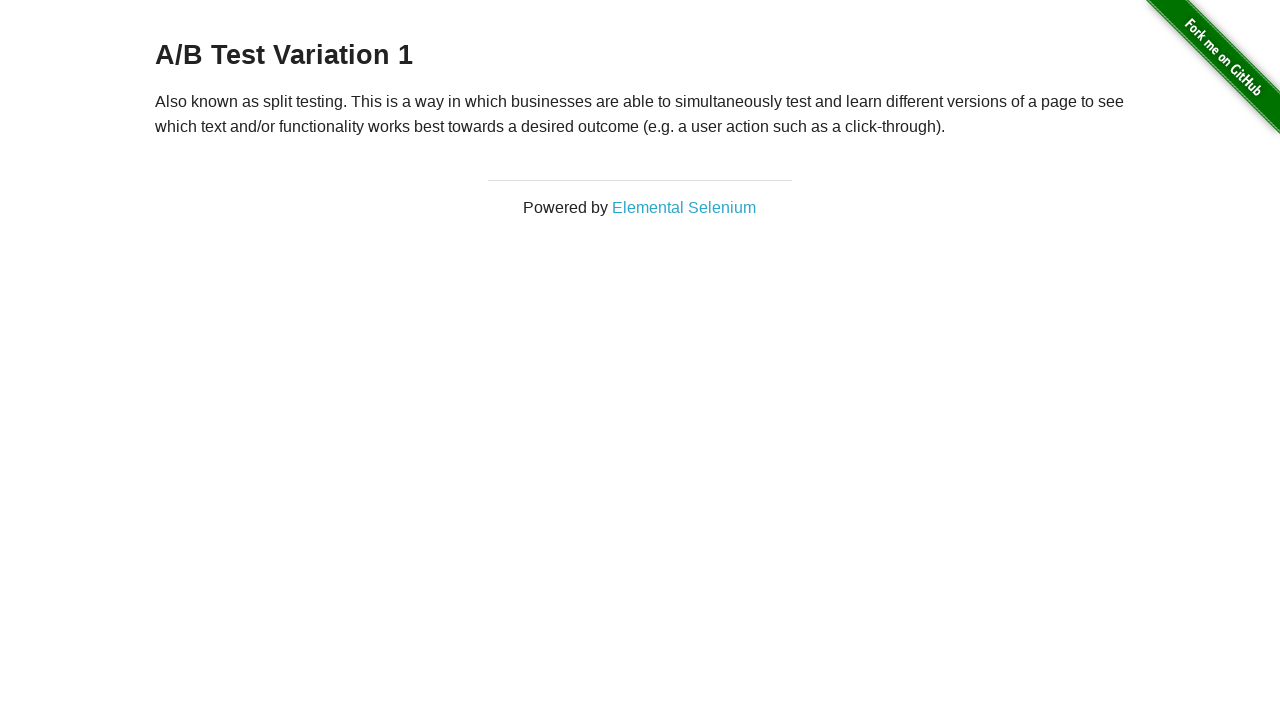